Tests that new todo items are appended to the bottom of the list by creating 3 items and verifying the count

Starting URL: https://demo.playwright.dev/todomvc

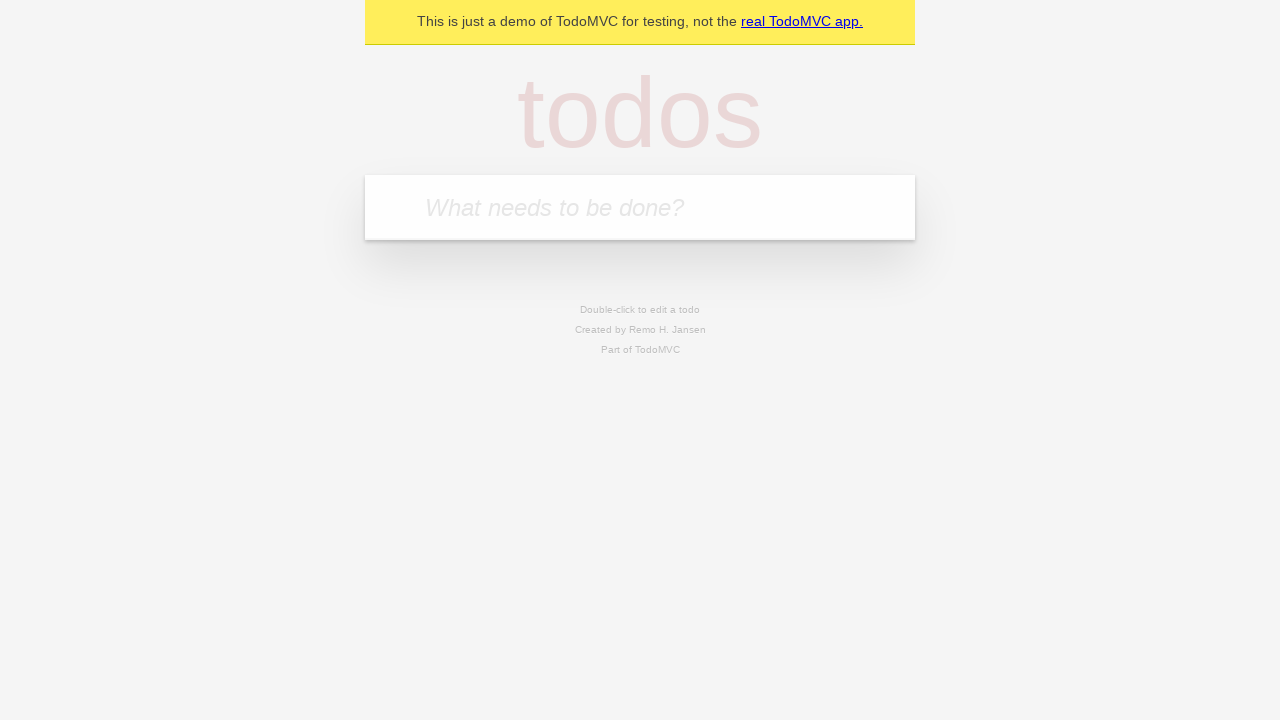

Filled todo input with 'buy some cheese' on internal:attr=[placeholder="What needs to be done?"i]
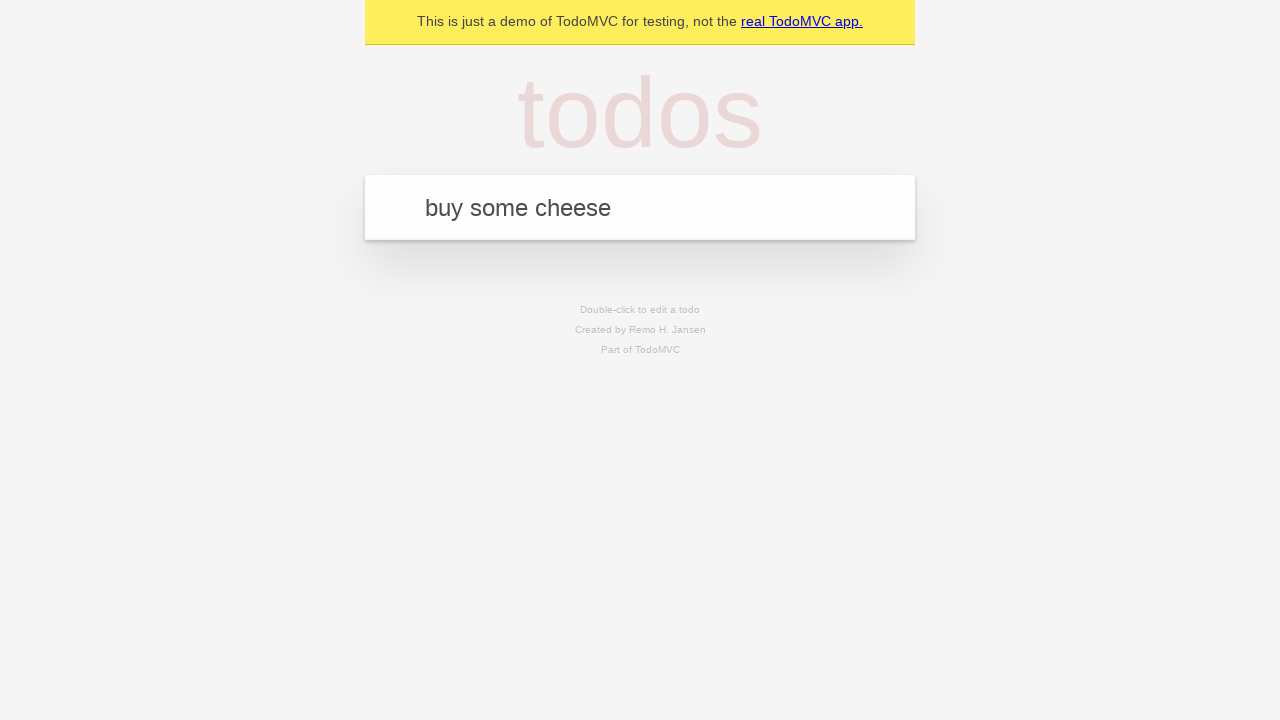

Pressed Enter to create first todo item on internal:attr=[placeholder="What needs to be done?"i]
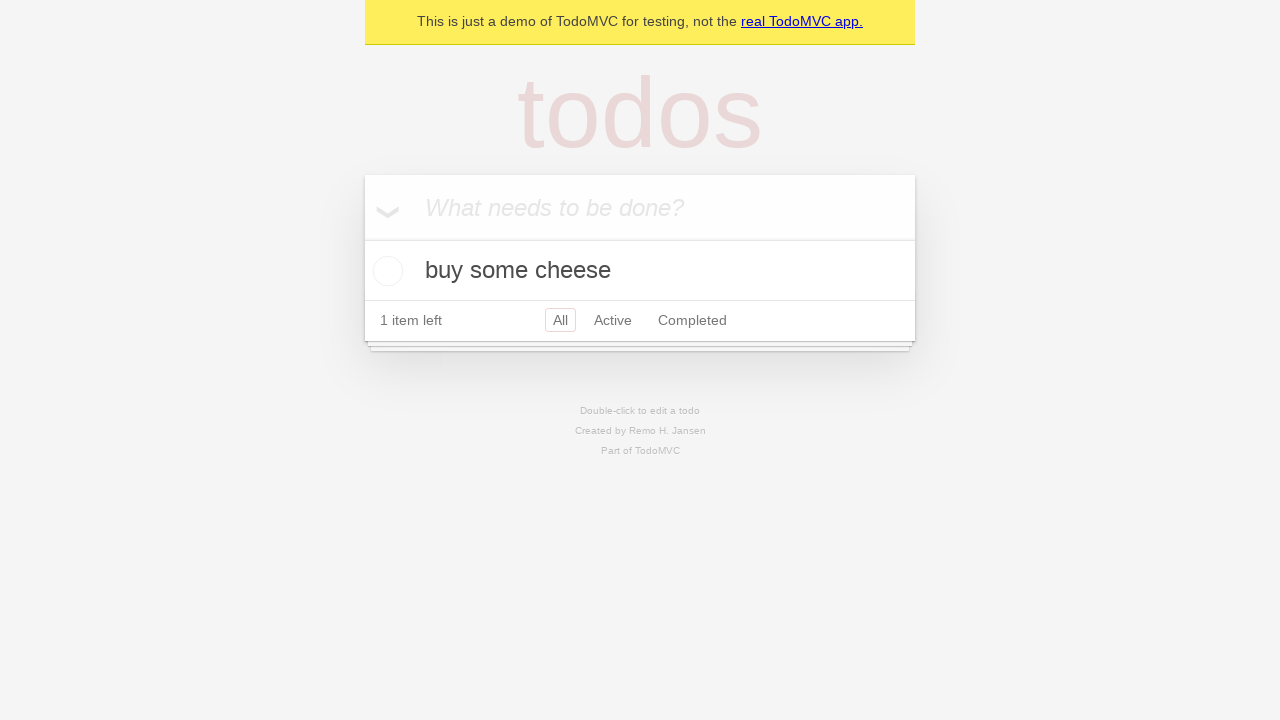

Filled todo input with 'feed the cat' on internal:attr=[placeholder="What needs to be done?"i]
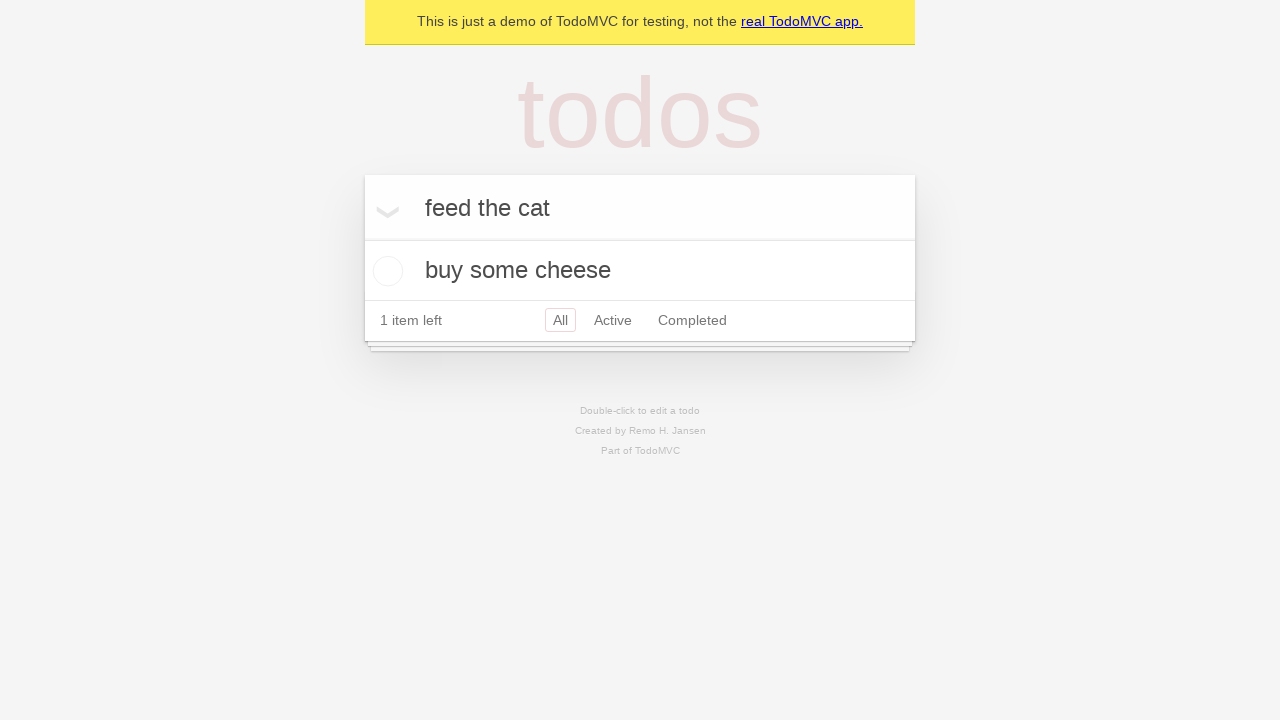

Pressed Enter to create second todo item on internal:attr=[placeholder="What needs to be done?"i]
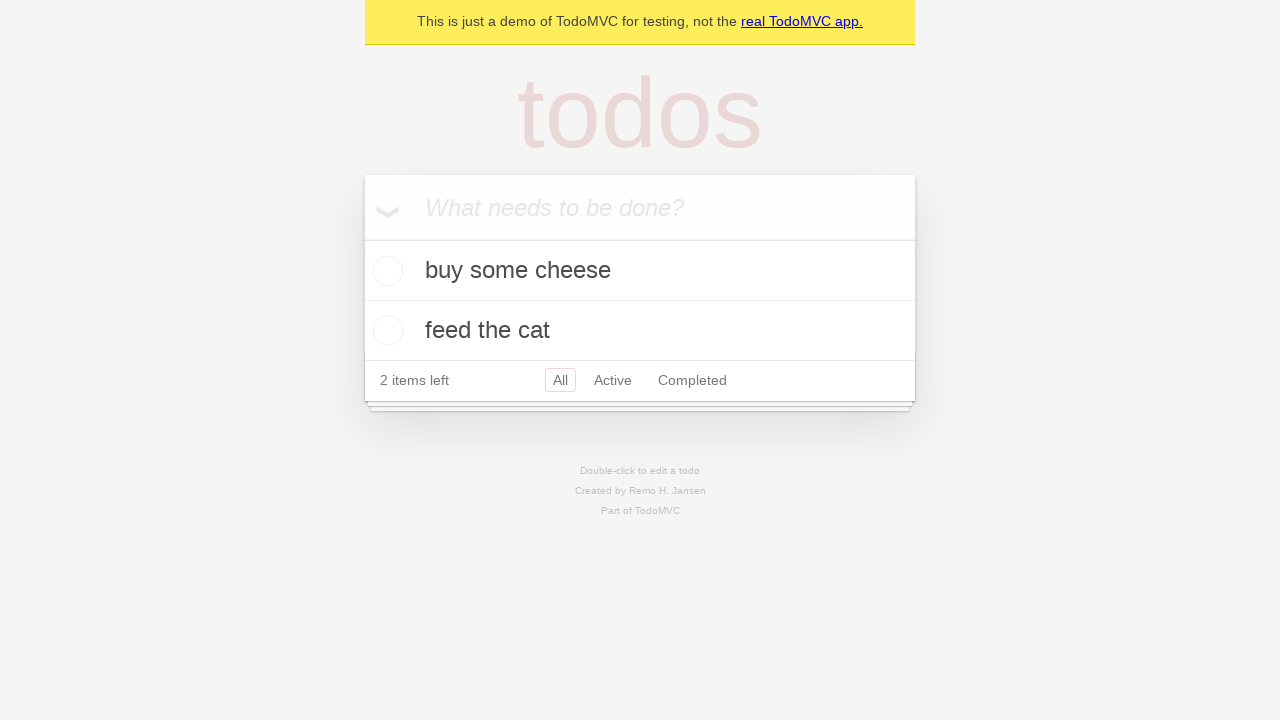

Filled todo input with 'book a doctors appointment' on internal:attr=[placeholder="What needs to be done?"i]
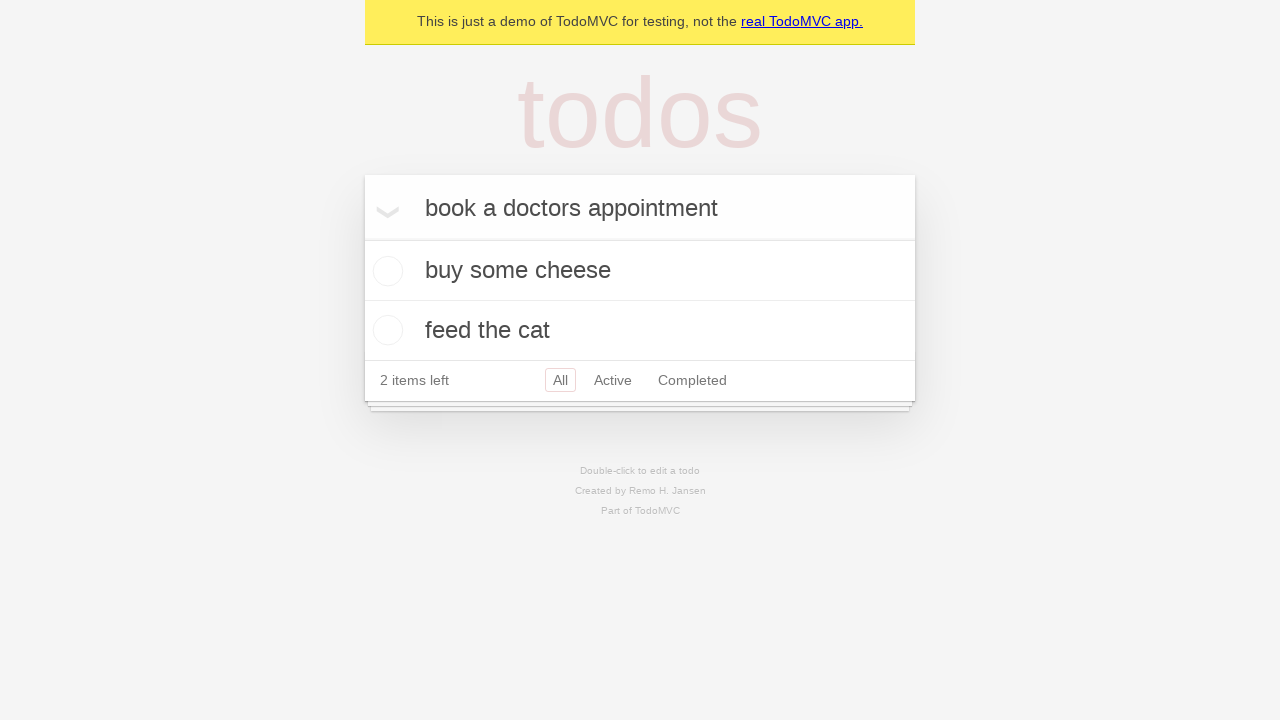

Pressed Enter to create third todo item on internal:attr=[placeholder="What needs to be done?"i]
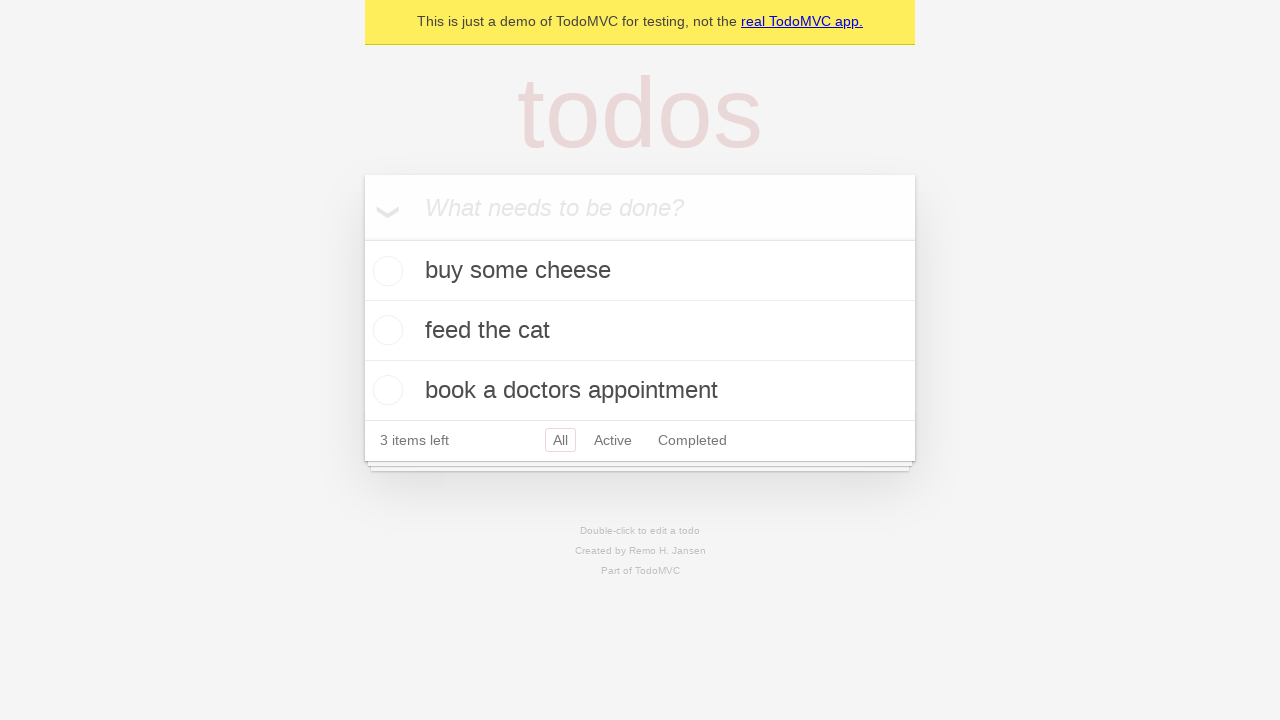

Verified that all 3 todo items have been added to the list
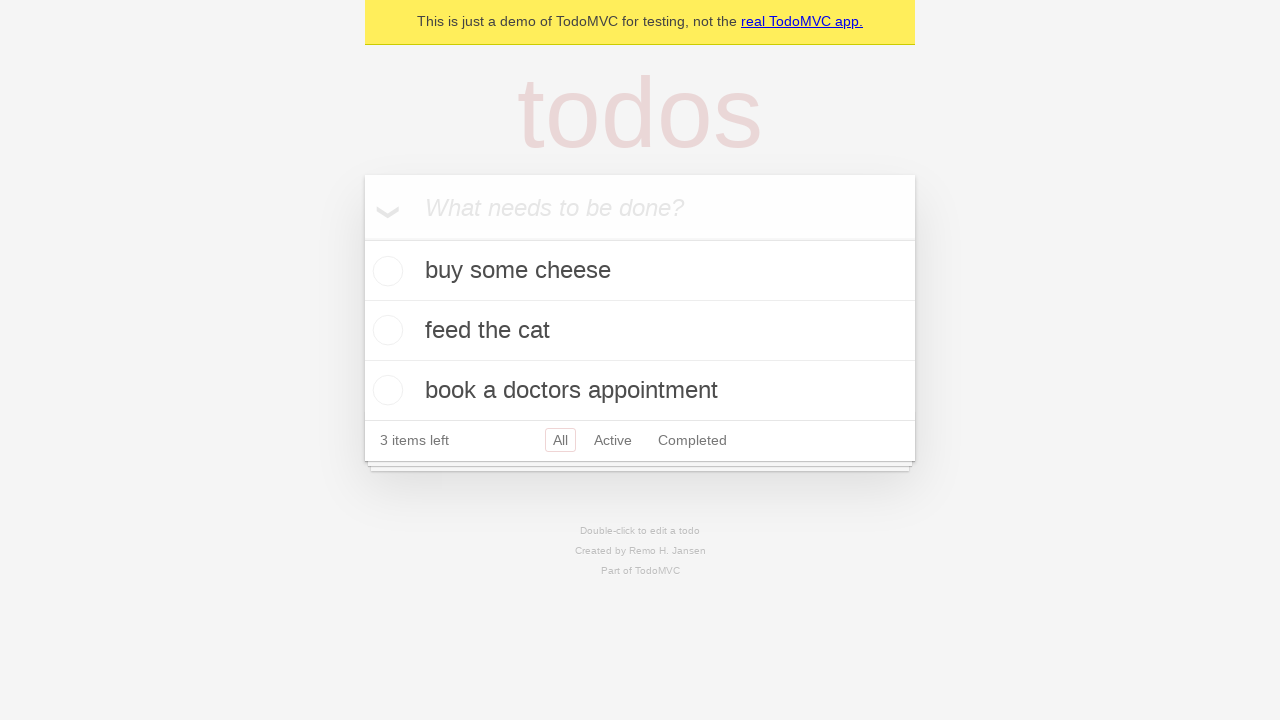

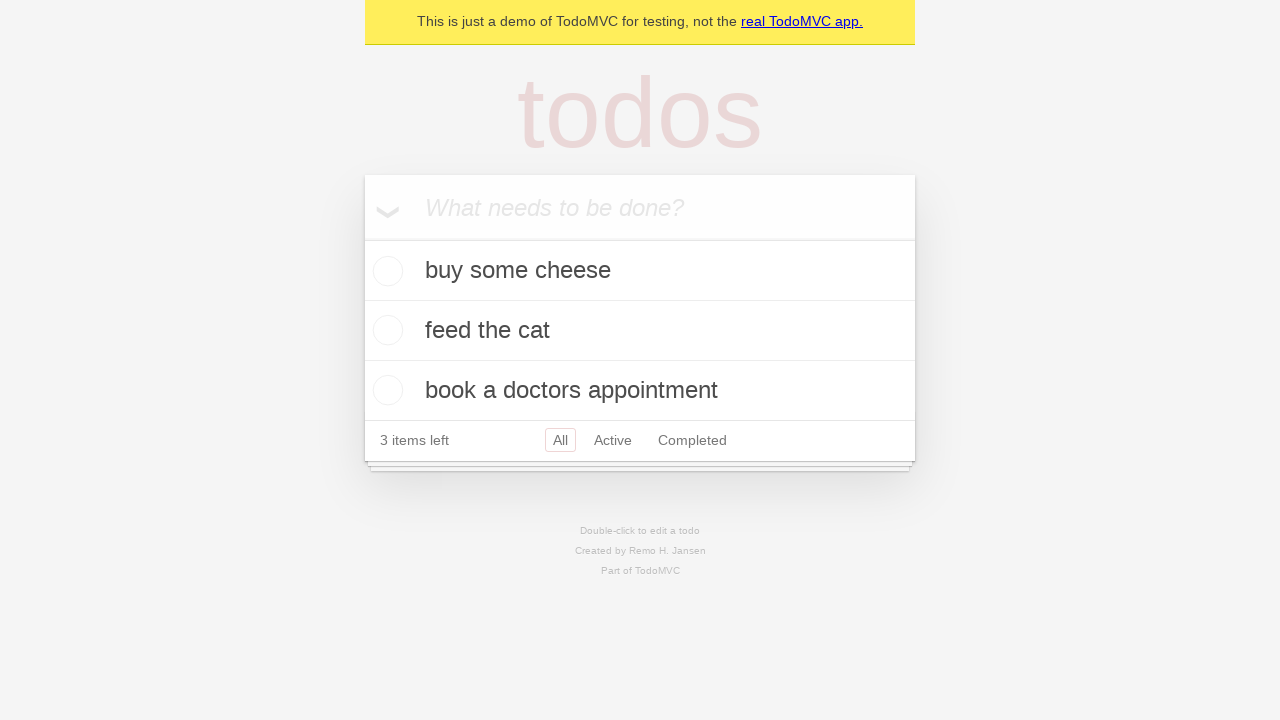